Tests hoverable dropdown navigation by hovering through nested menus to reach "Dropdown Submenu Link 5.1"

Starting URL: https://vins-udemy.s3.amazonaws.com/java/html/drop-down.html

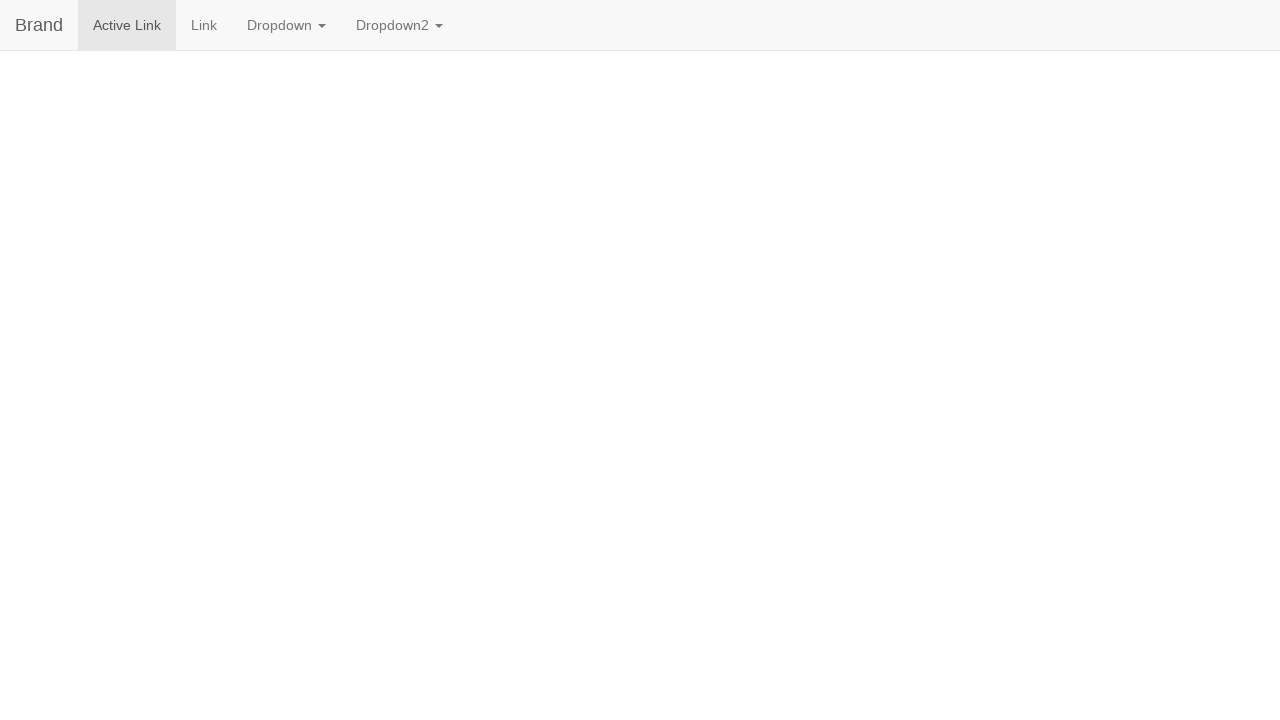

Hovered over main 'Dropdown' menu to reveal navigation options at (286, 25) on a:text('Dropdown')
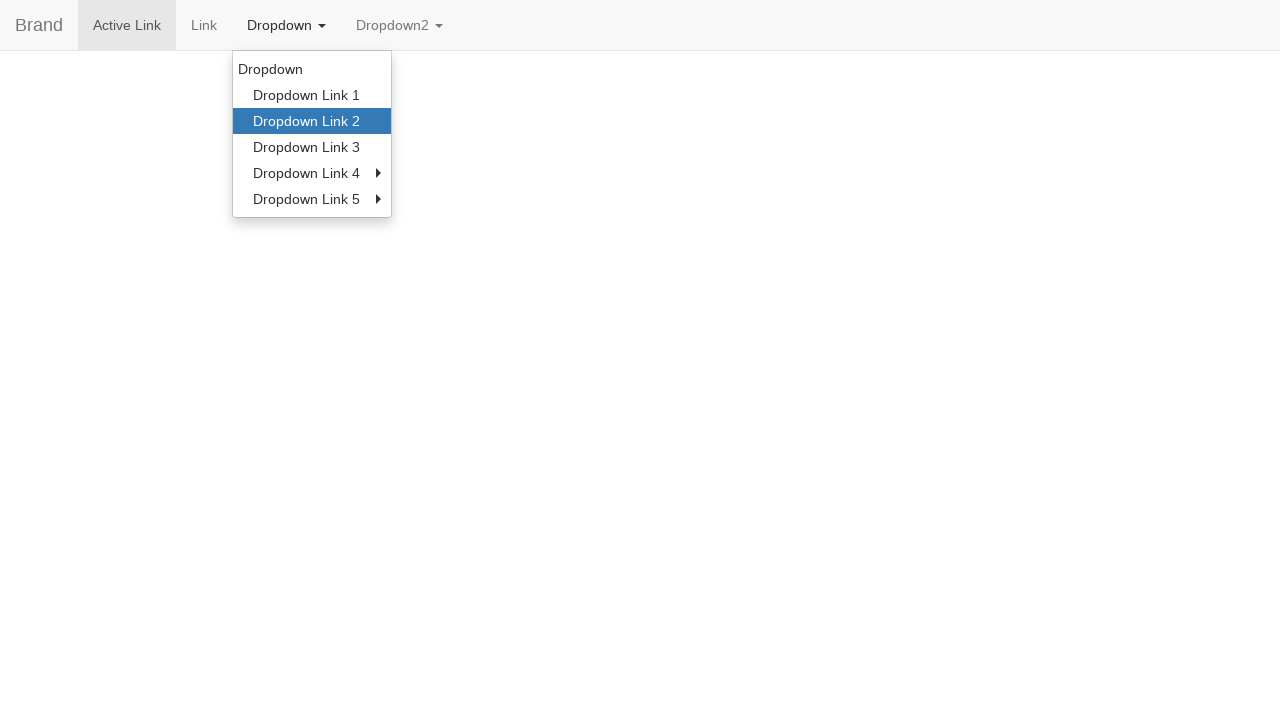

Hovered over 'Dropdown Link 5' to reveal submenu at (312, 199) on a:text('Dropdown Link 5')
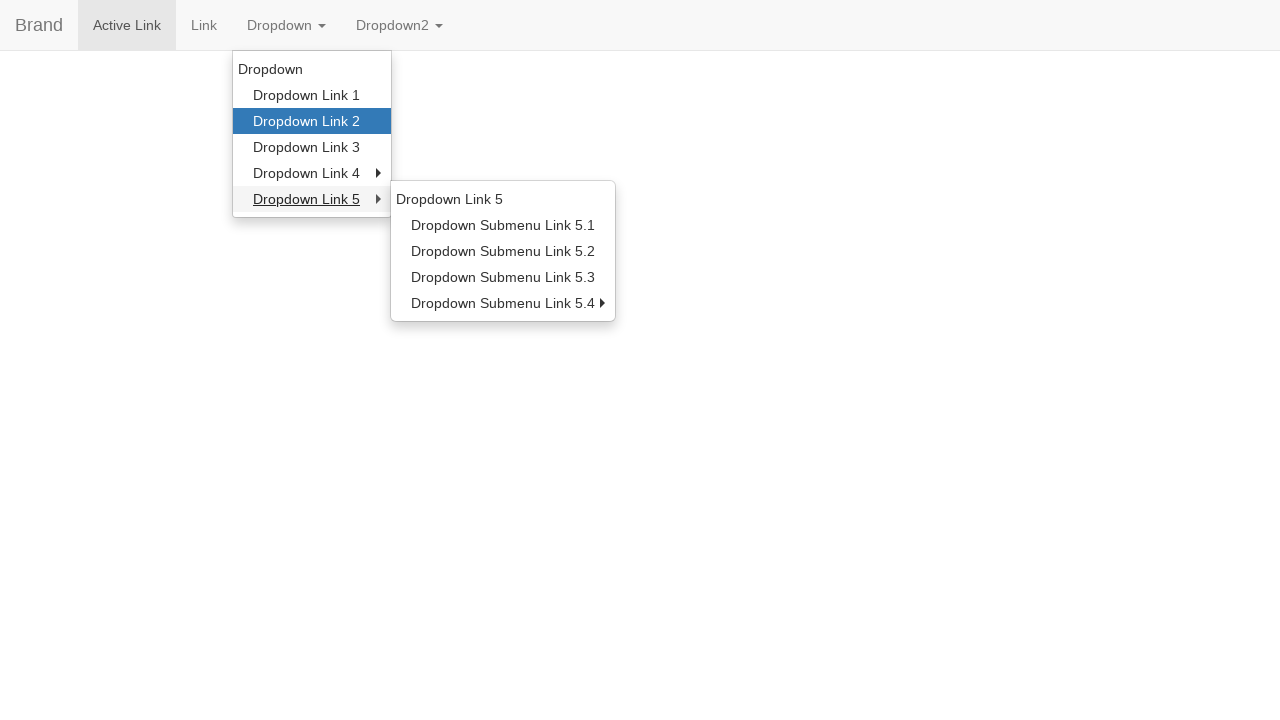

Hovered over 'Dropdown Submenu Link 5.1' to navigate to target element at (503, 225) on a:text('Dropdown Submenu Link 5.1')
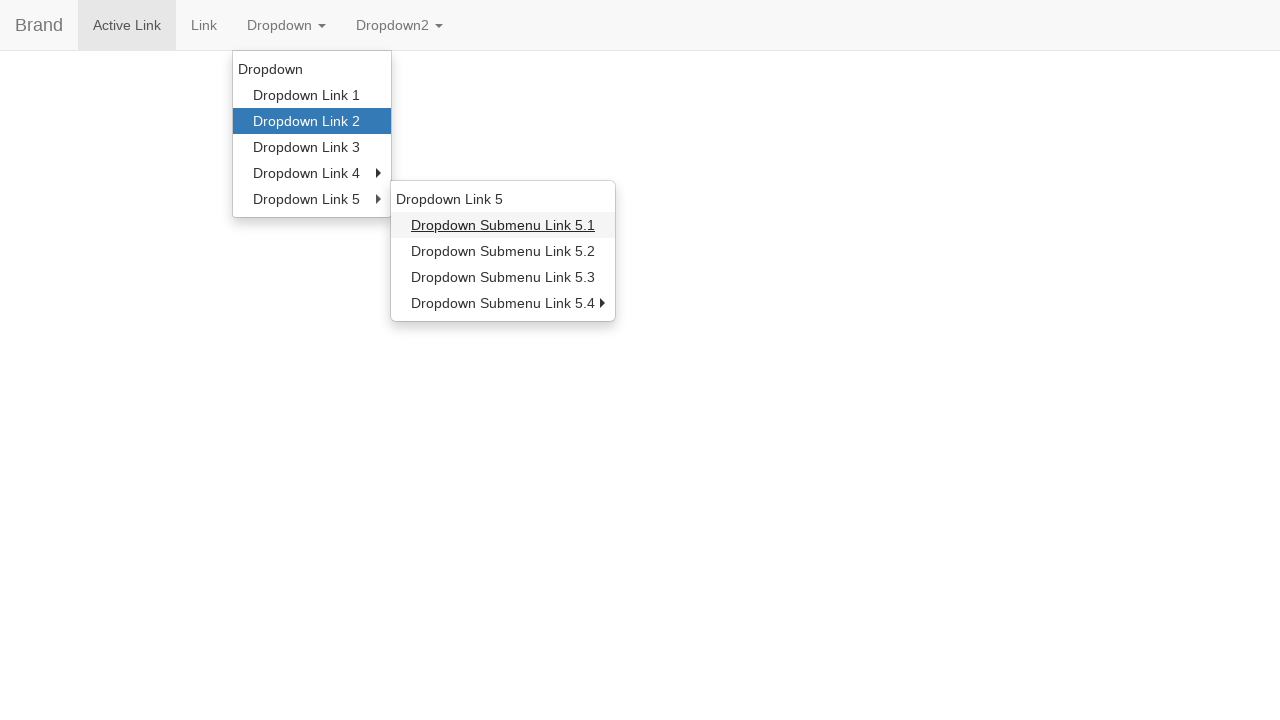

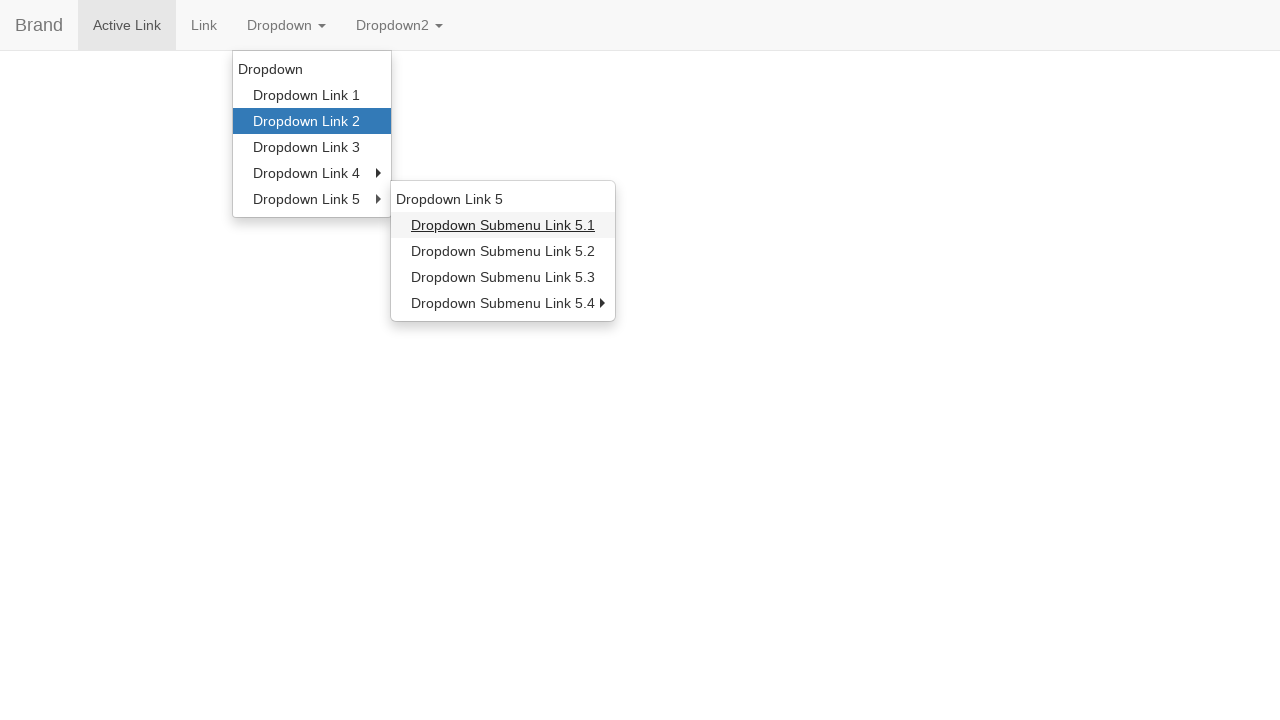